Tests customer login flow by selecting Customer Login, choosing Harry Potter from dropdown, and logging in

Starting URL: https://www.globalsqa.com/angularJs-protractor/BankingProject/#/login

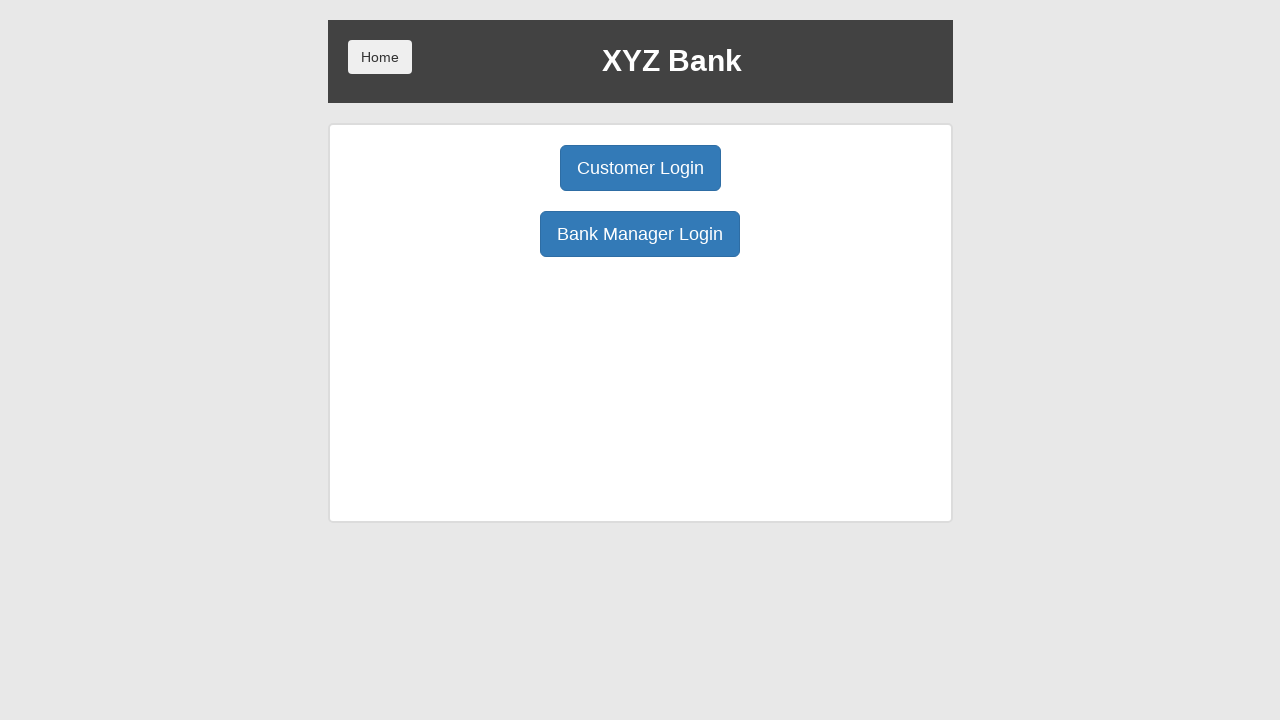

Waited for page to load
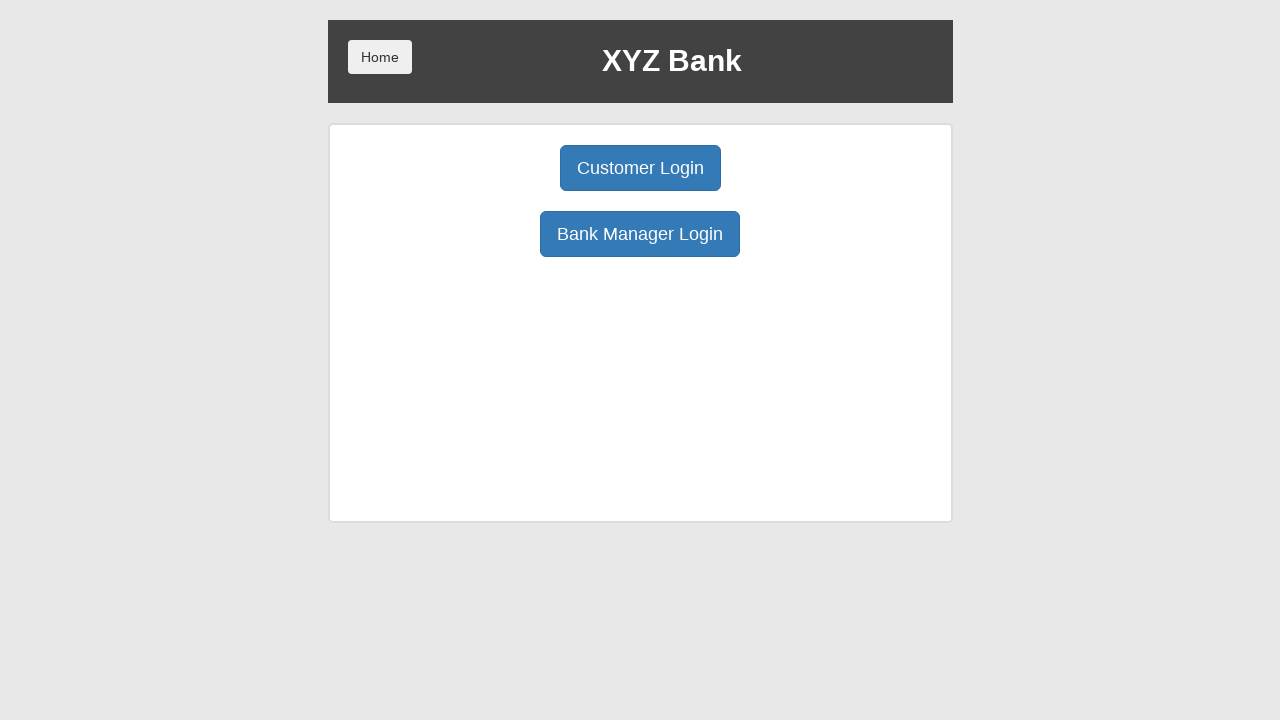

Clicked Customer Login button at (640, 168) on xpath=//button[@ng-click='customer()']
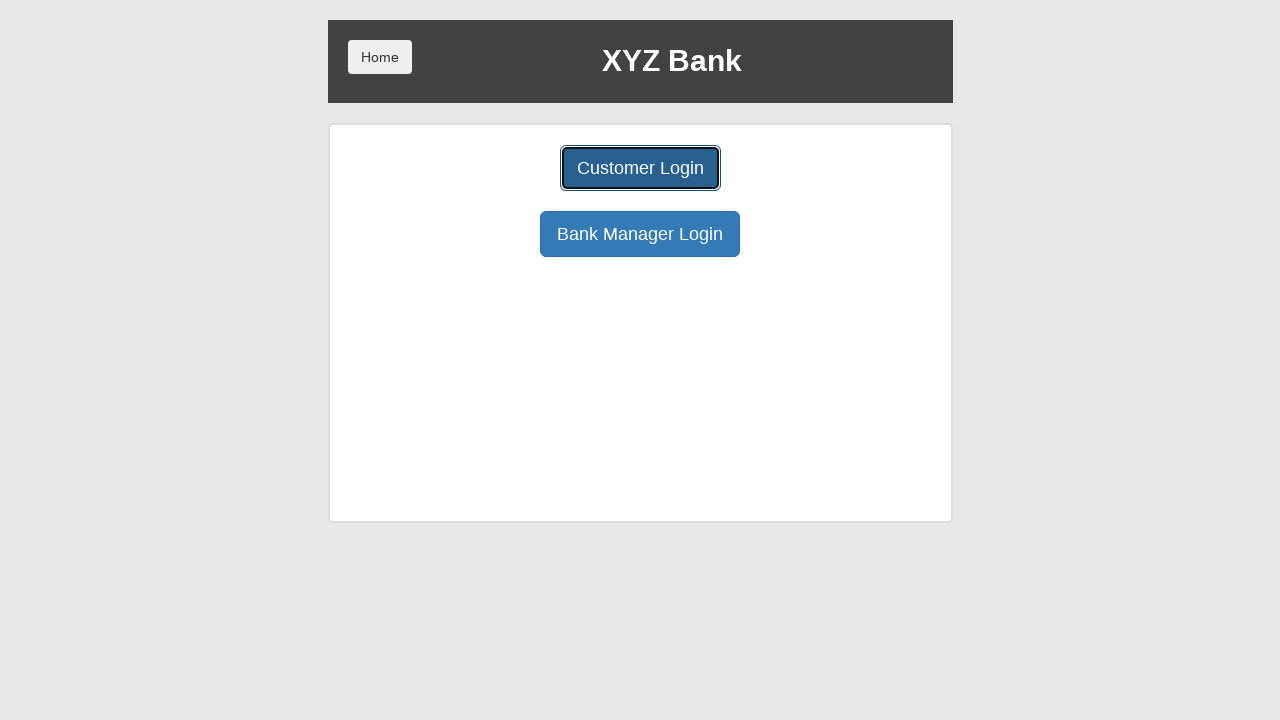

Waited for dropdown to appear
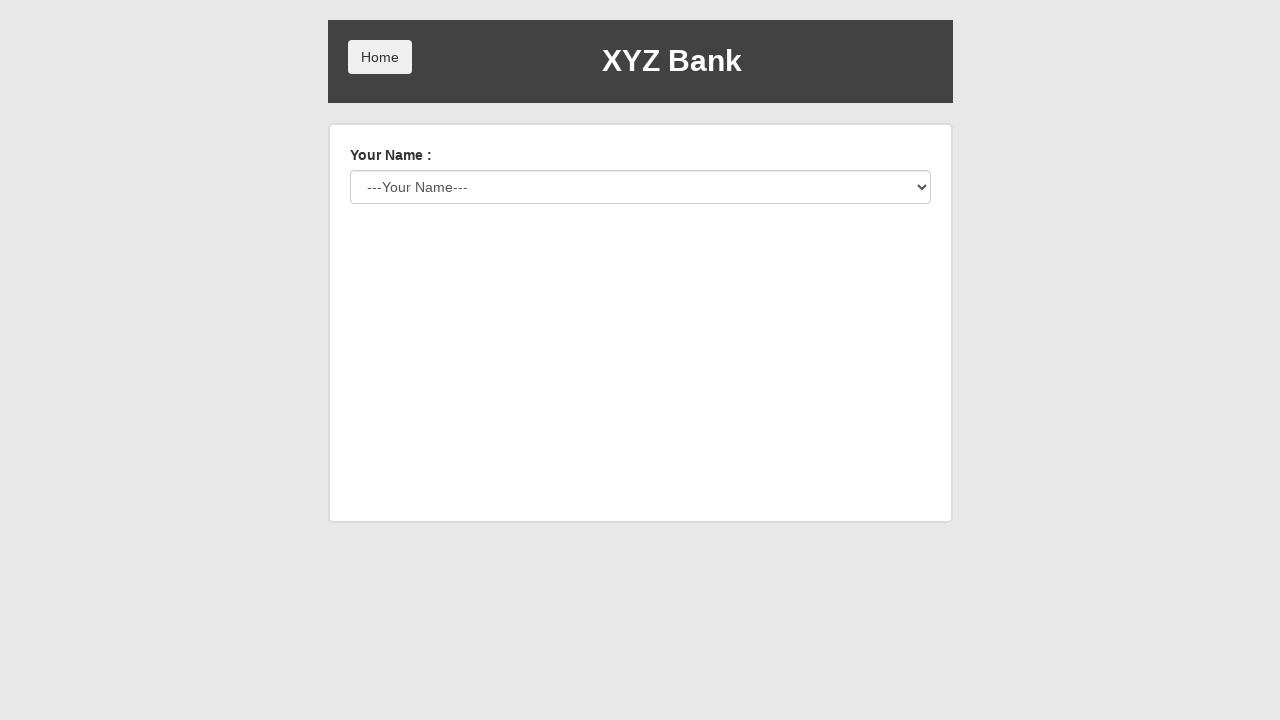

Selected Harry Potter from customer dropdown on #userSelect
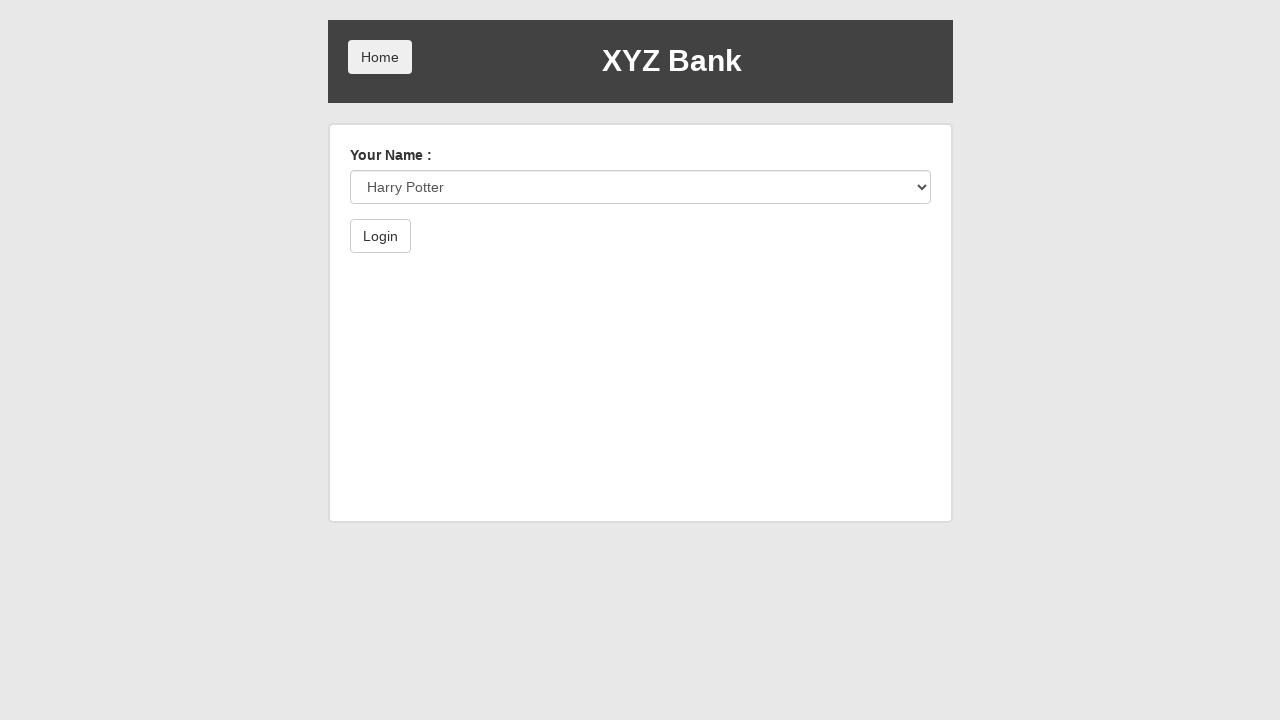

Clicked Login button at (380, 236) on xpath=//button[@type='submit']
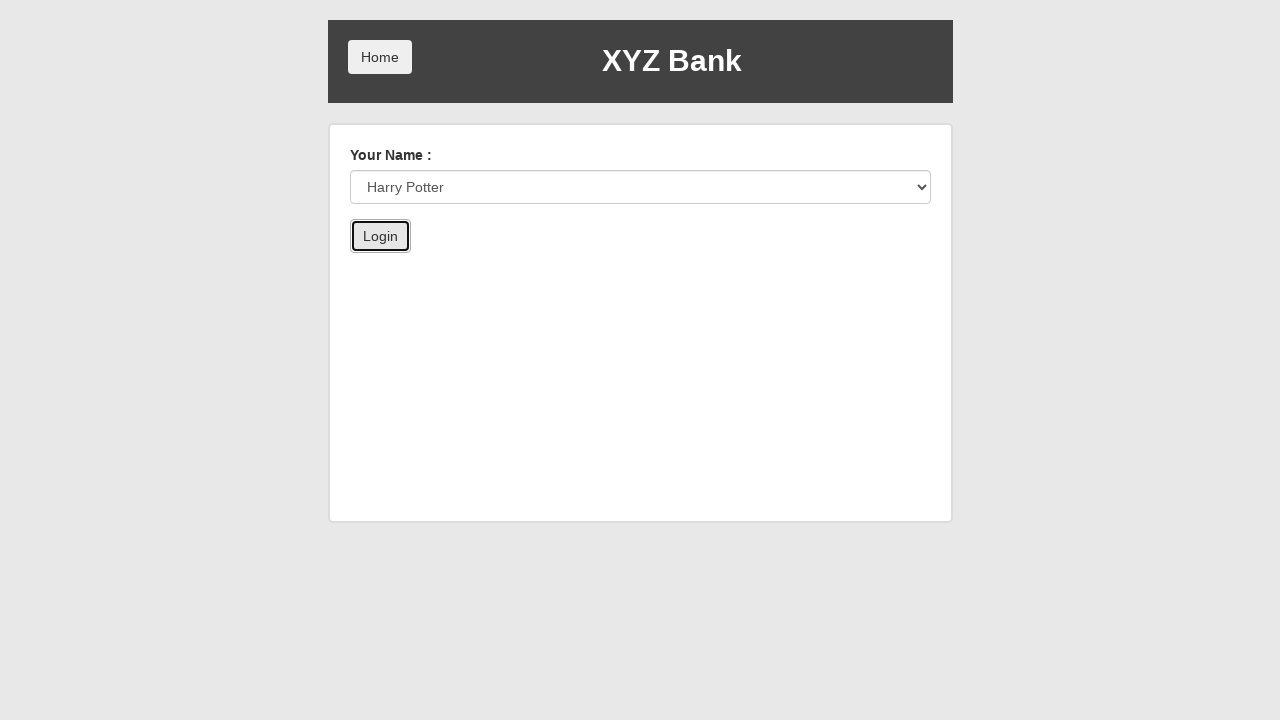

Welcome message appeared - login successful
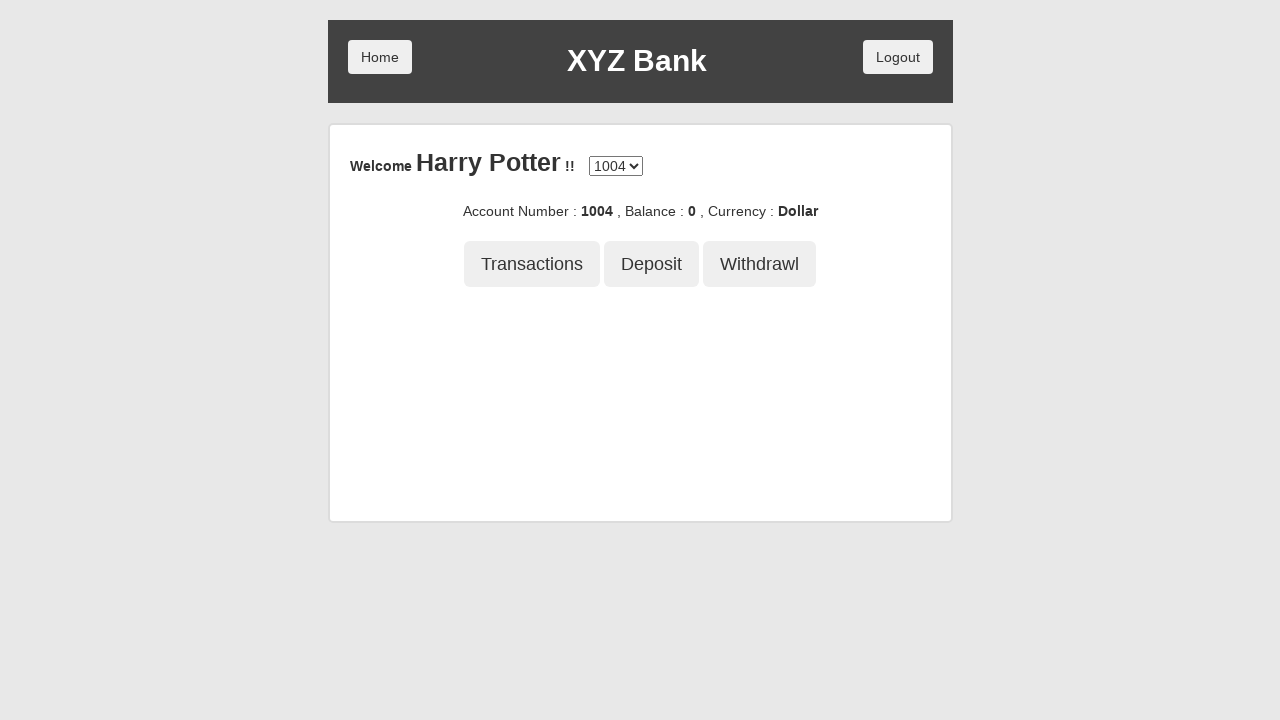

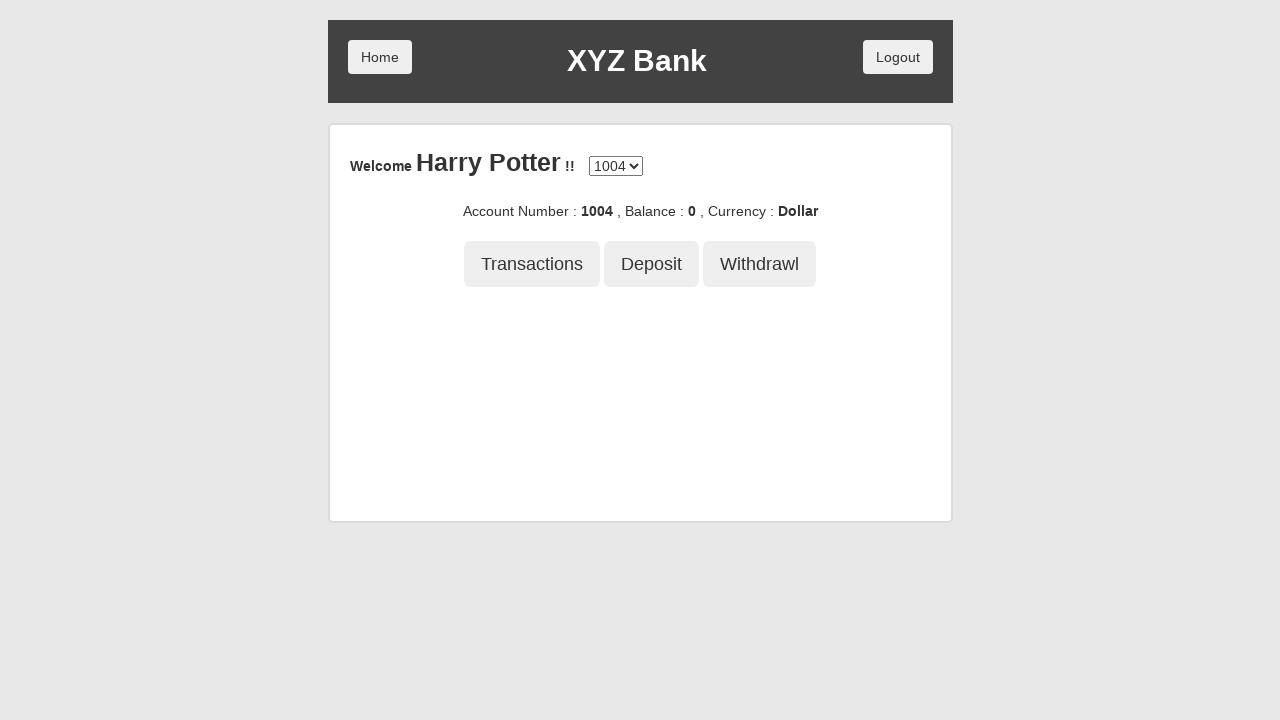